Tests the selenium detector page by filling in token fields and clicking the test button to verify detection status

Starting URL: https://hmaker.github.io/selenium-detector/

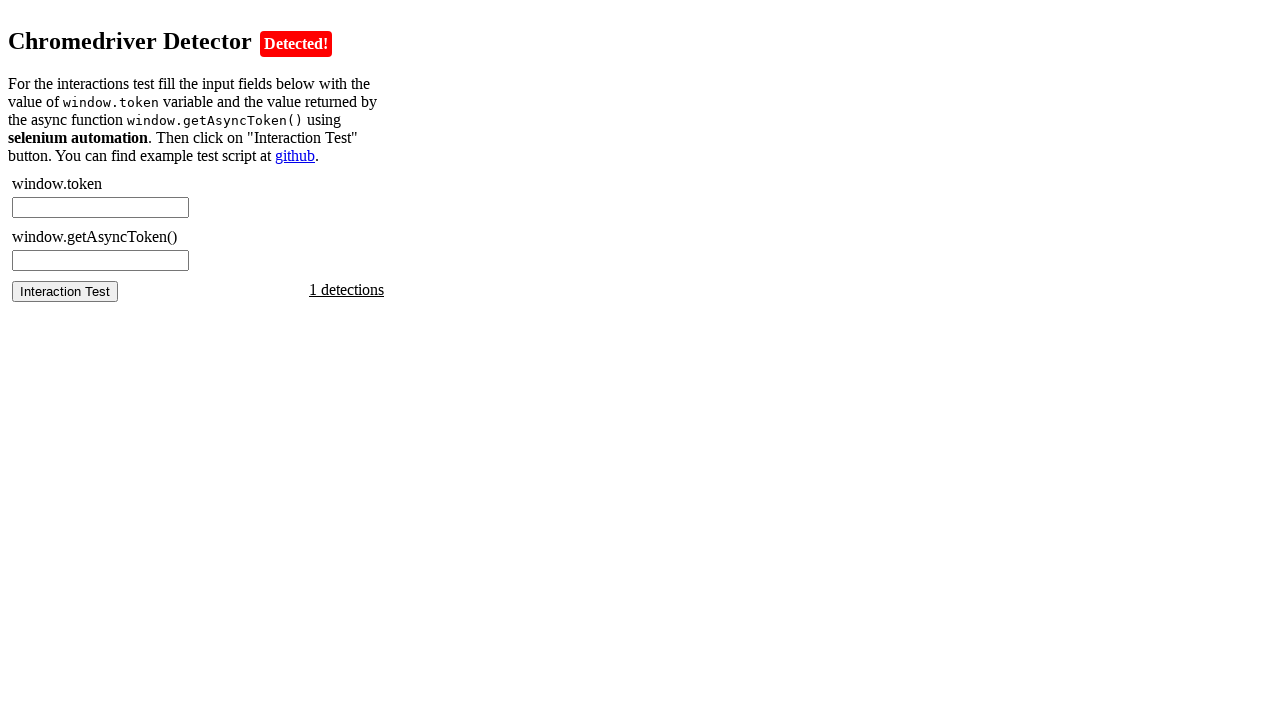

Page loaded and DOM content ready
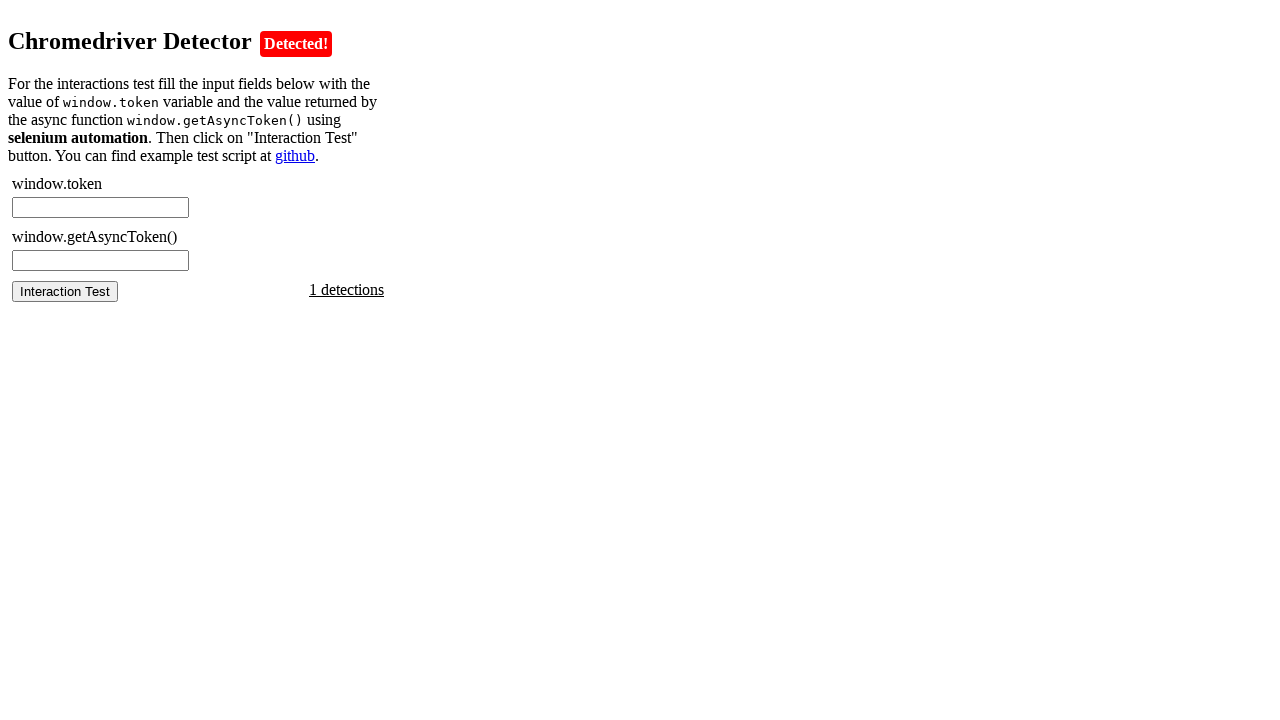

Filled chromedriver token field with test value on #chromedriver-token
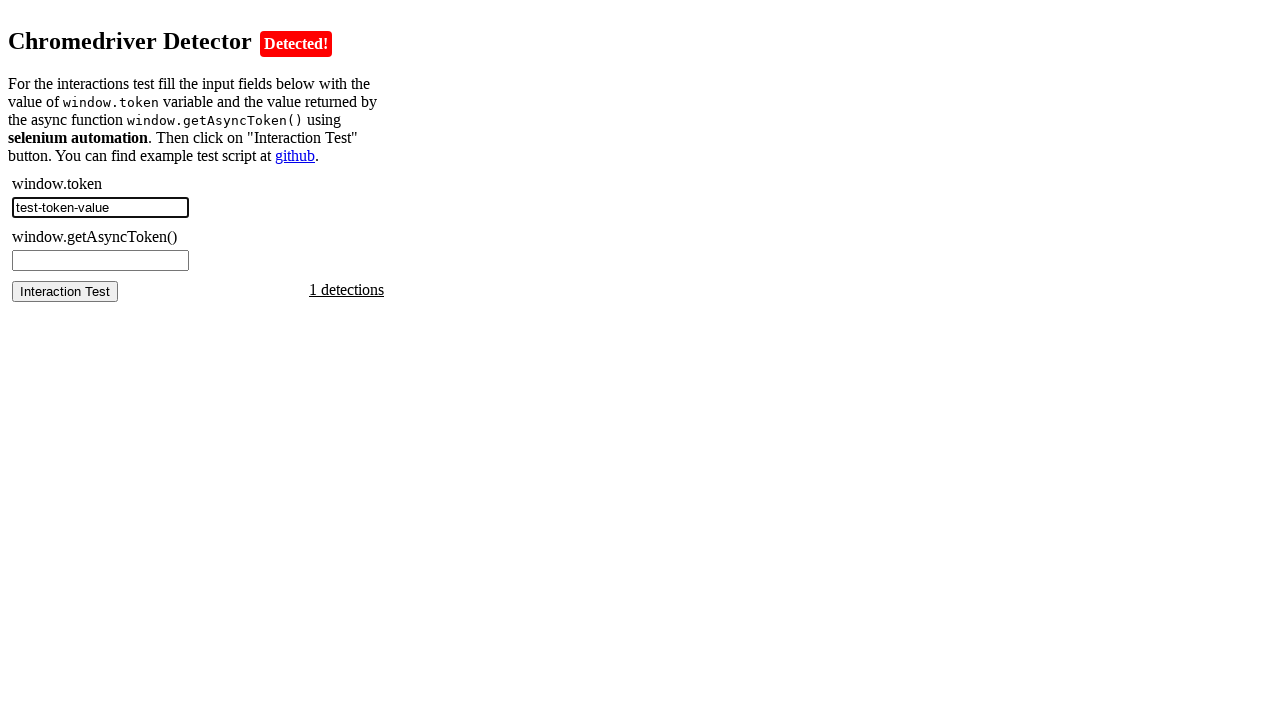

Filled async token field with test value on #chromedriver-asynctoken
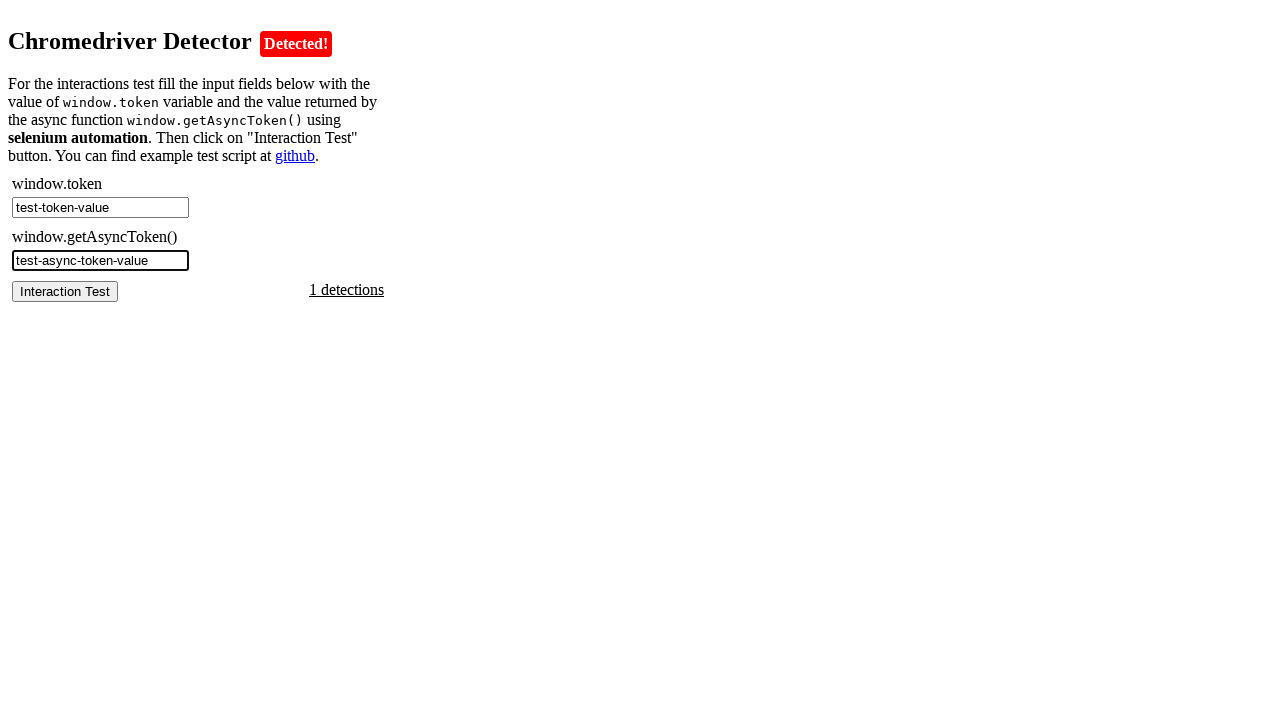

Clicked test button to verify selenium detection at (65, 291) on #chromedriver-test
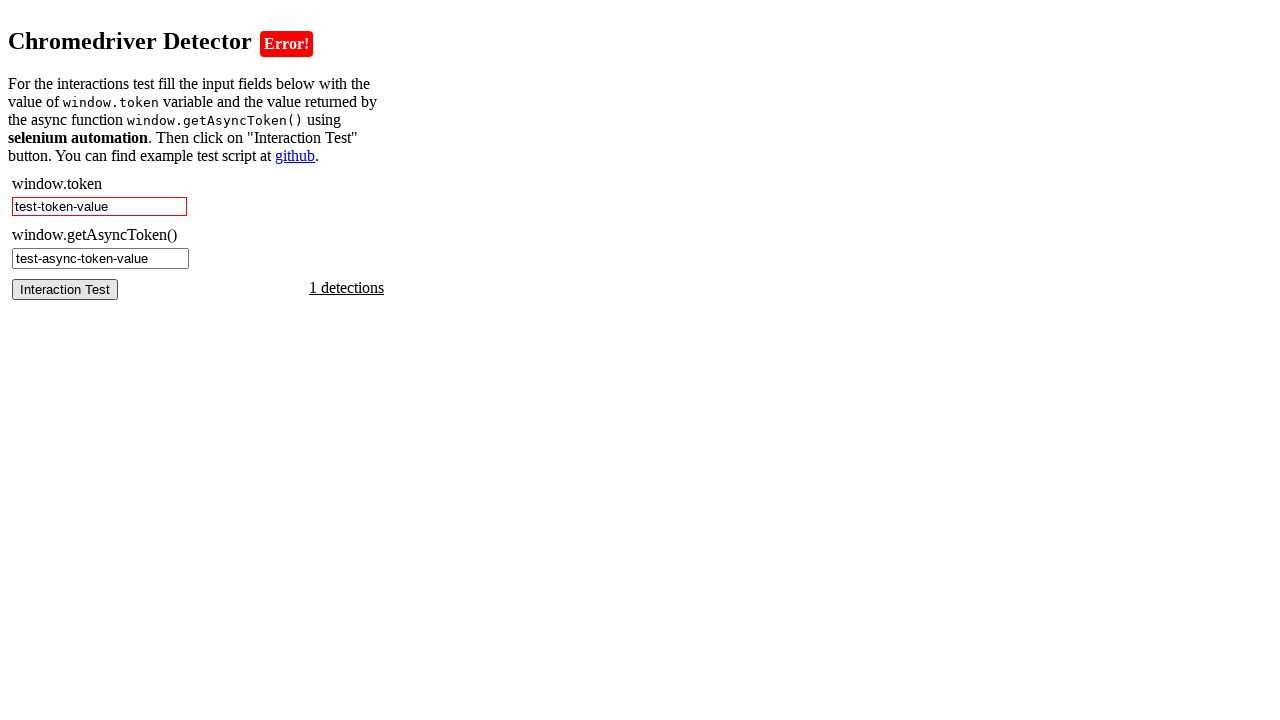

Detection result appeared in test container
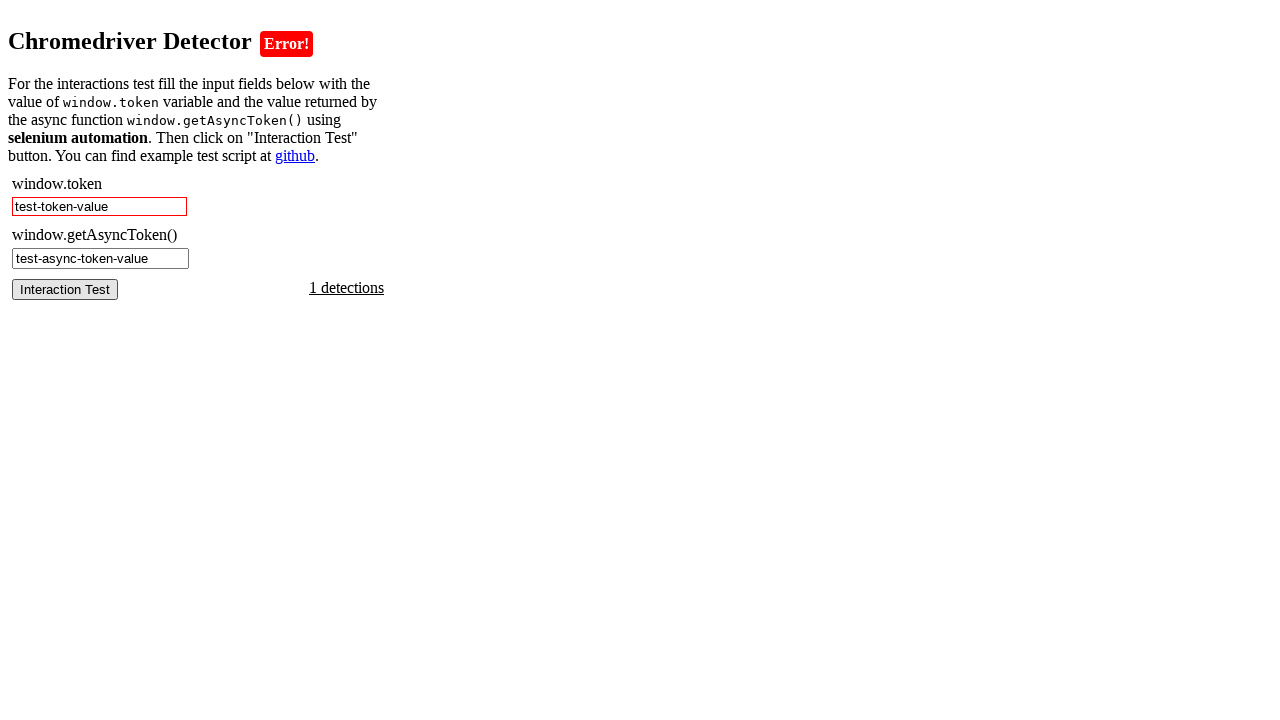

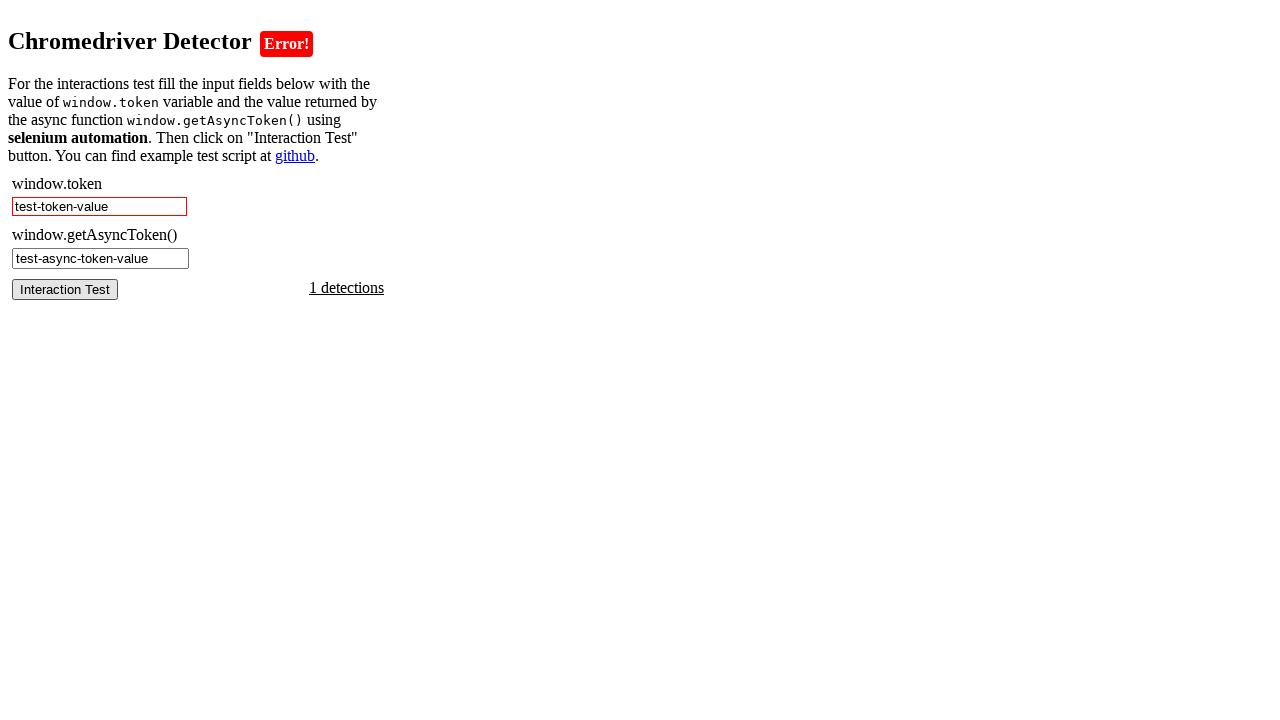